Tests keyboard key press functionality by sending SPACE and TAB keys to the page and verifying the displayed result text confirms which key was pressed.

Starting URL: http://the-internet.herokuapp.com/key_presses

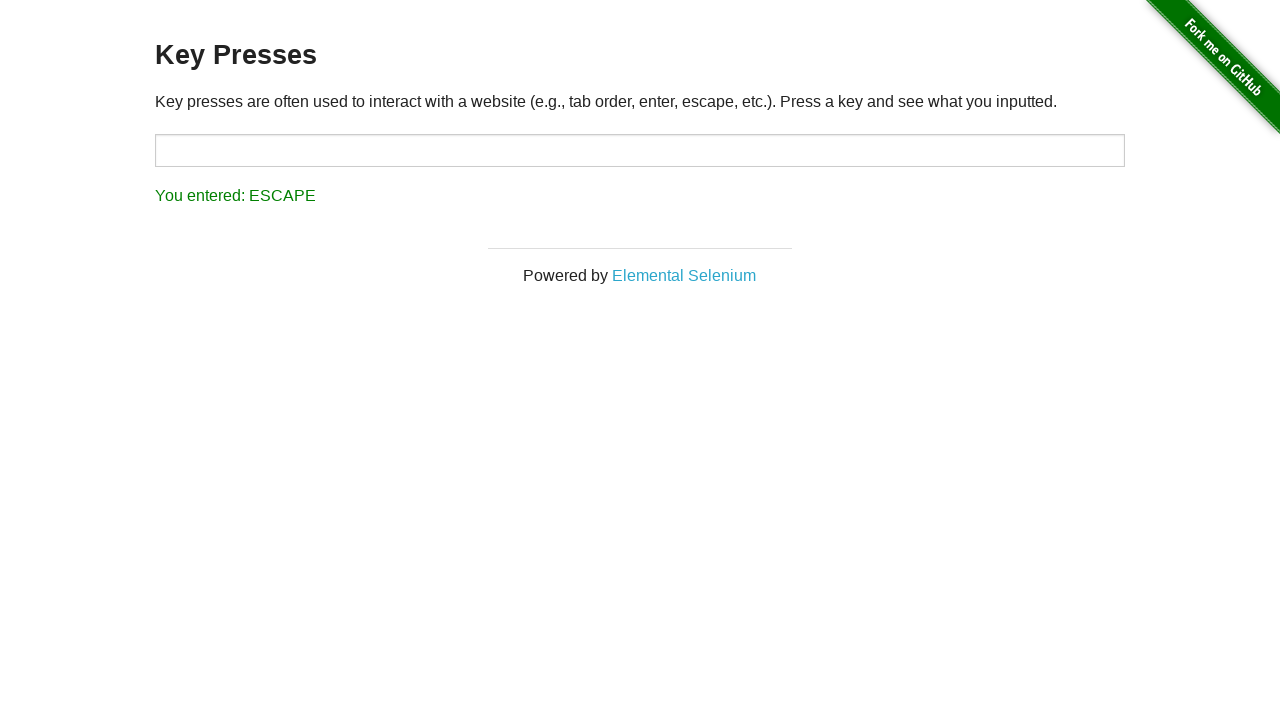

Navigated to key presses test page
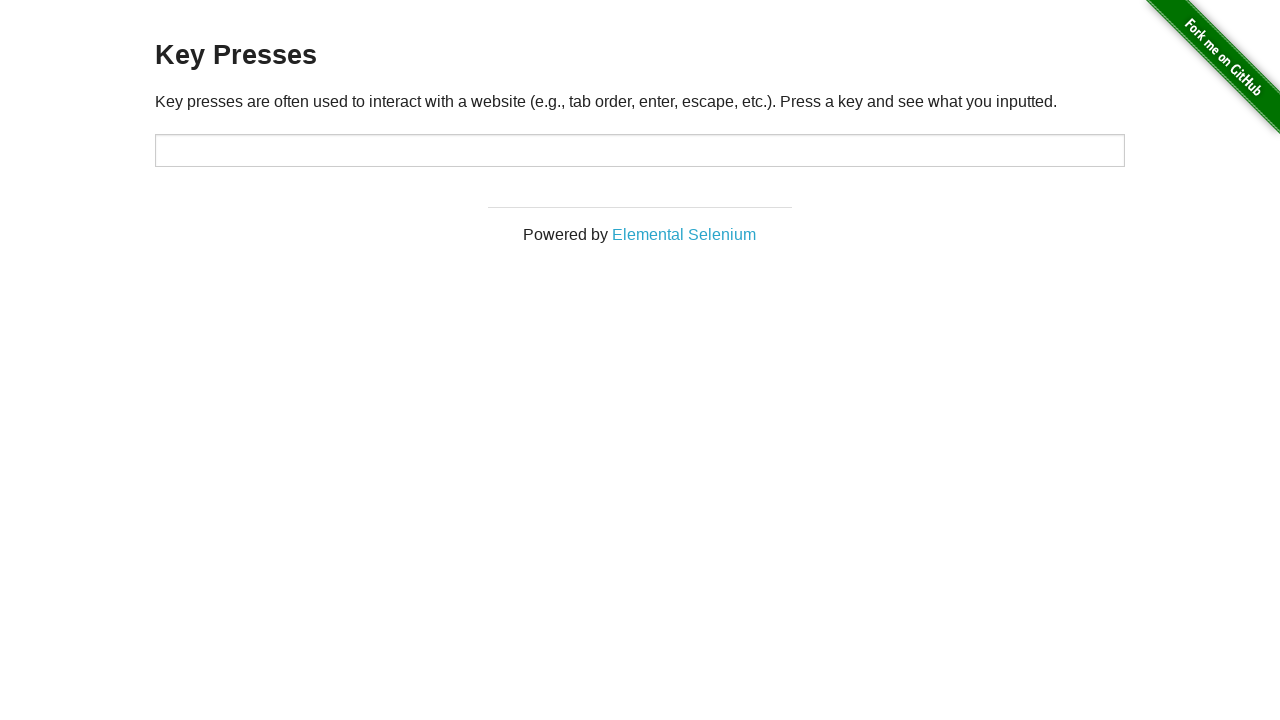

Pressed SPACE key on the example element on .example
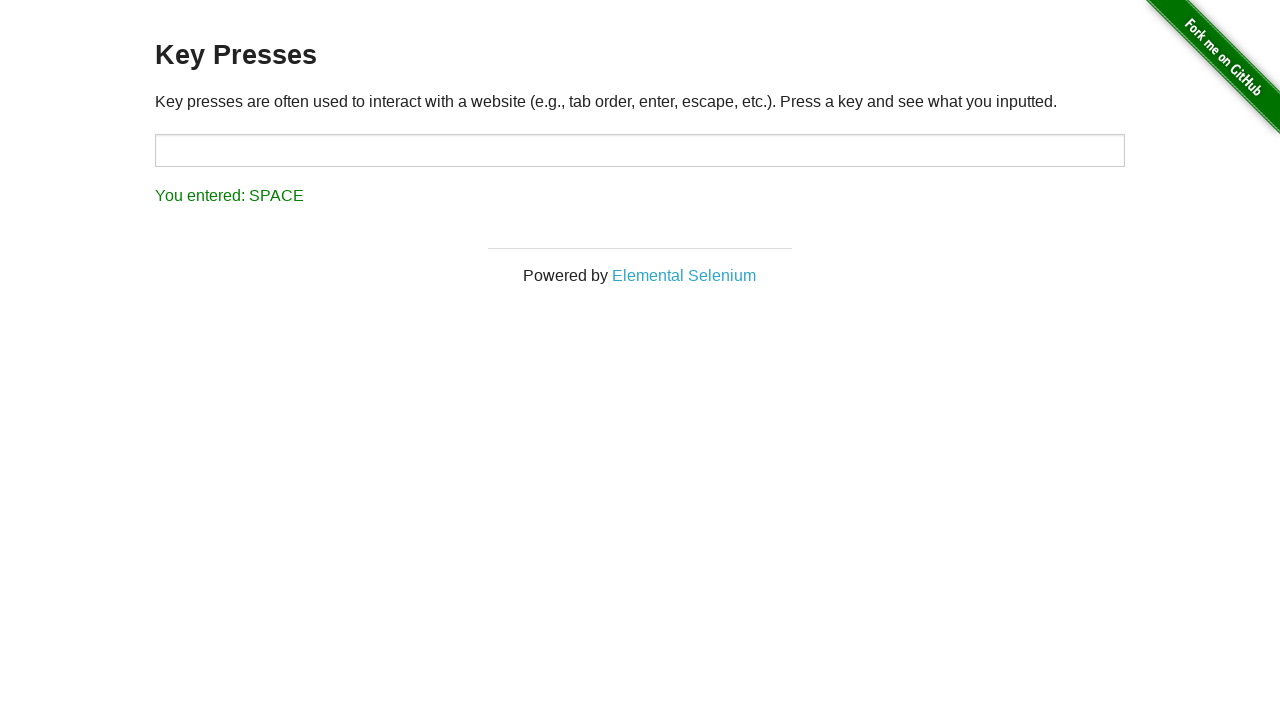

Verified that SPACE key press was correctly registered
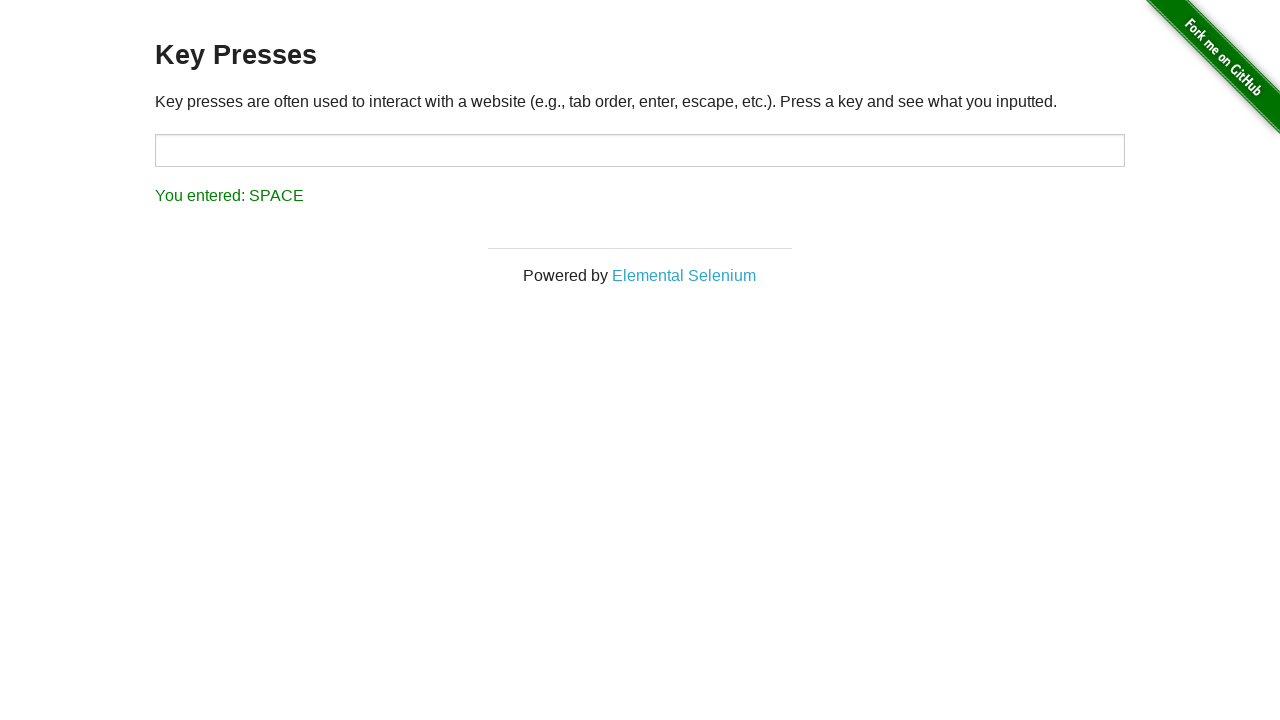

Pressed TAB key on the focused element
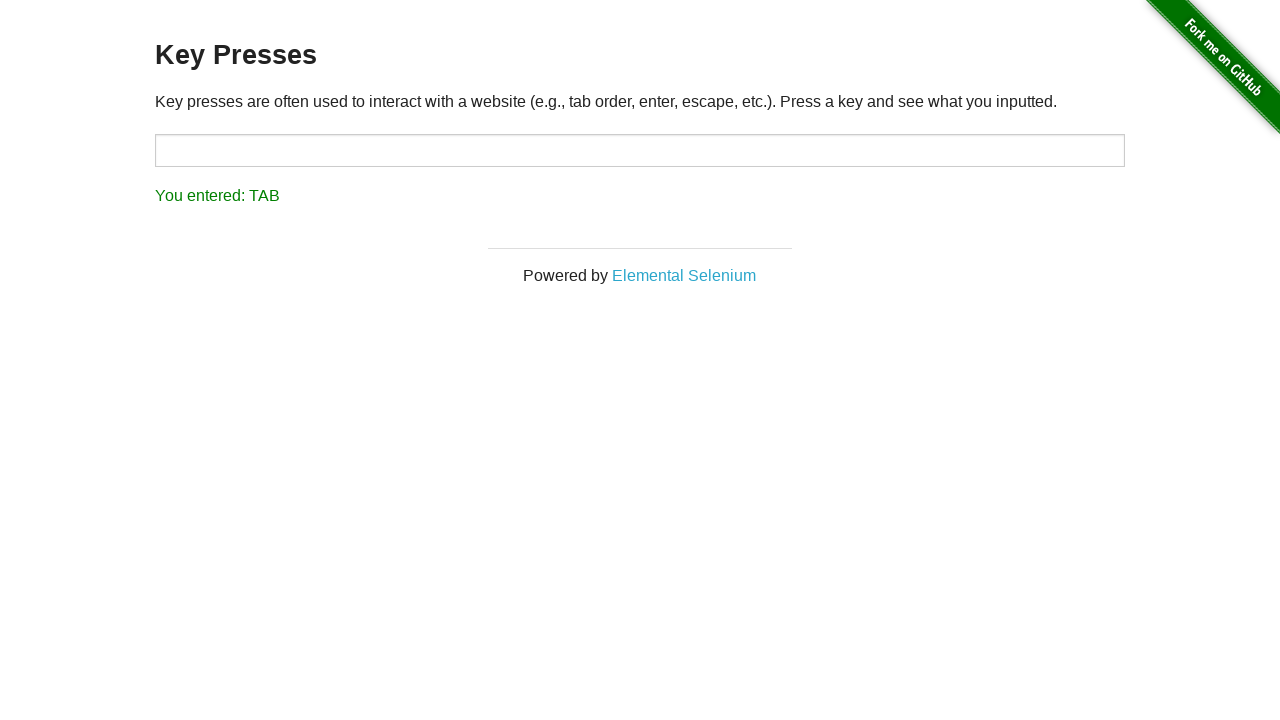

Verified that TAB key press was correctly registered
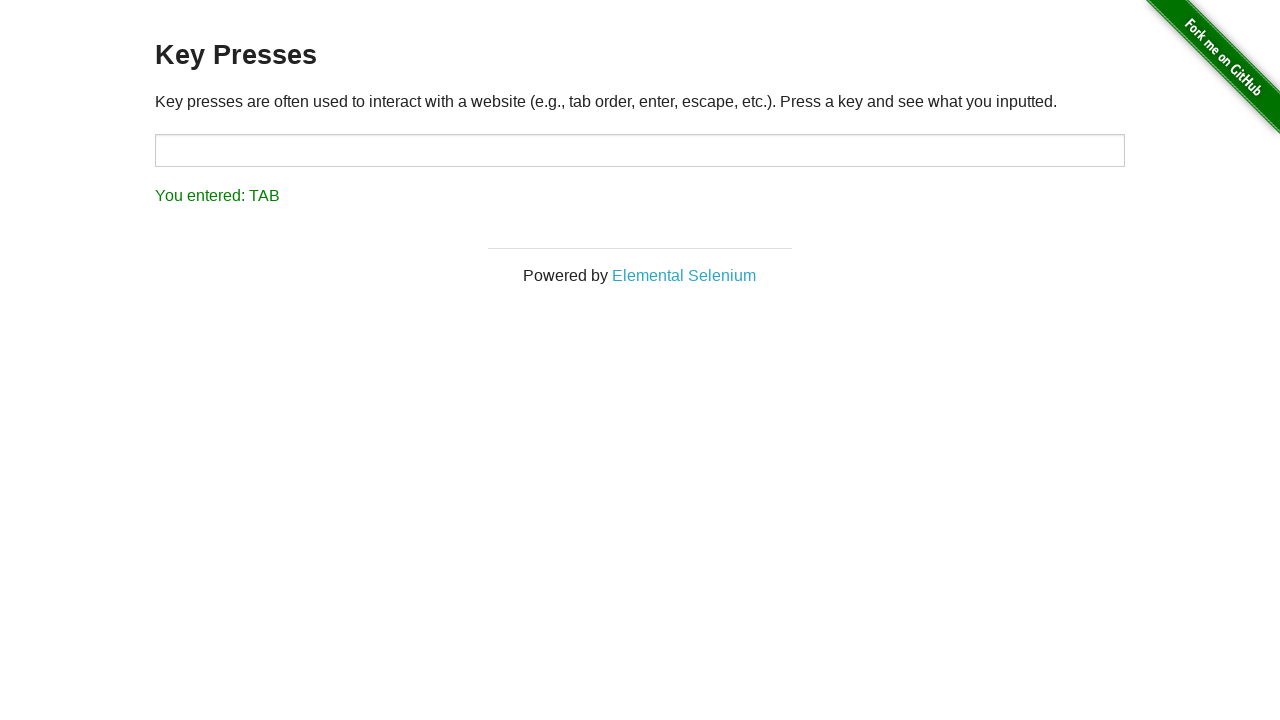

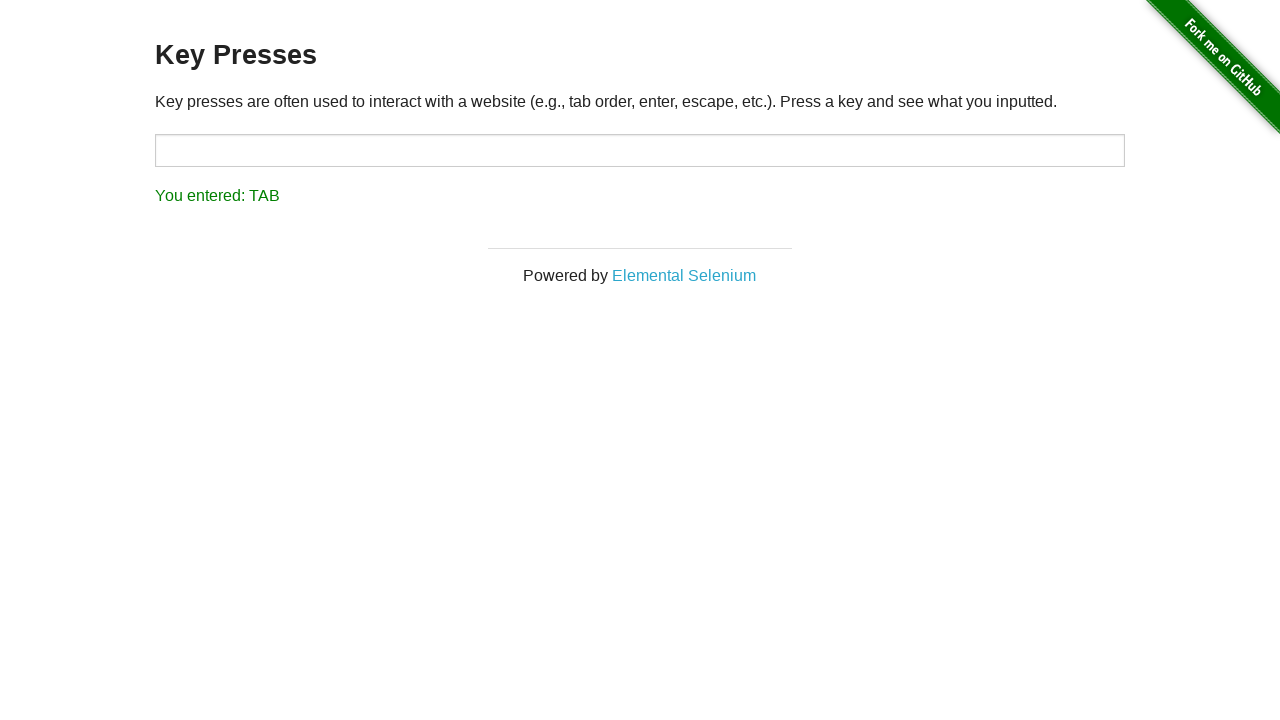